Tests the Text Box form on demoqa.com by navigating to Elements > Text Box, filling in valid user information (name, email, addresses), submitting the form, and verifying the output displays correctly.

Starting URL: https://demoqa.com/

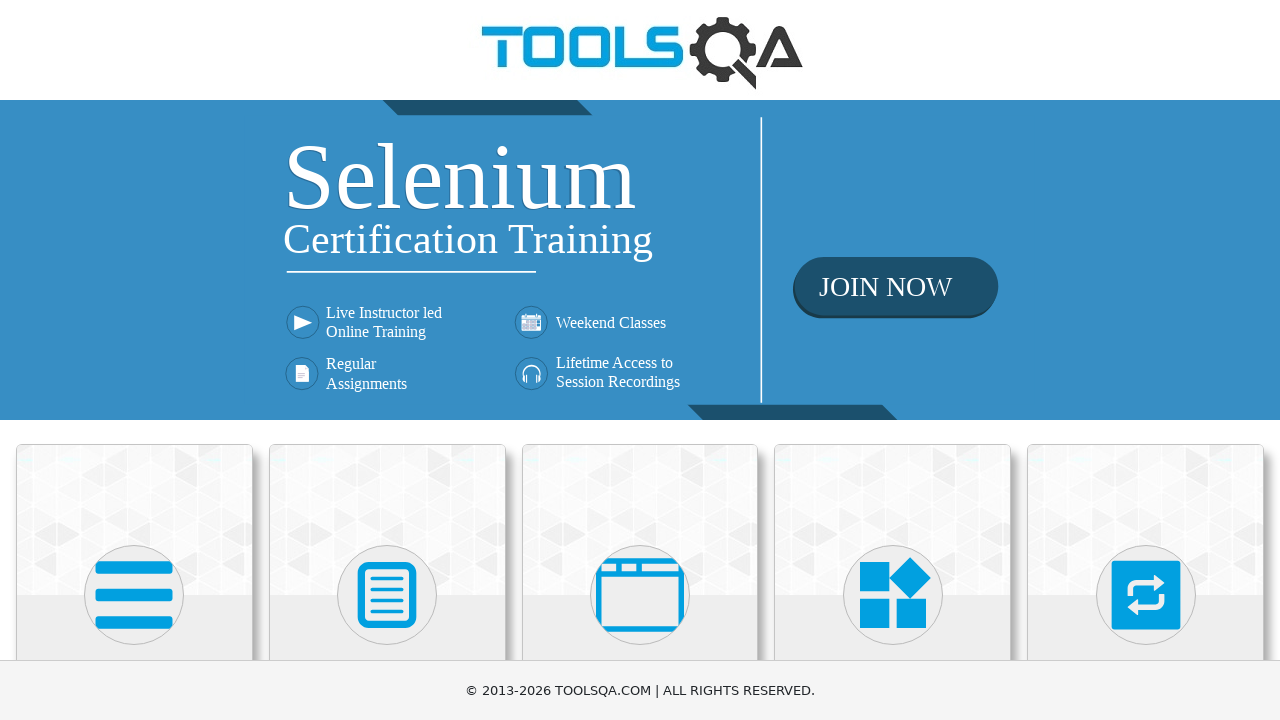

Clicked on 'Elements' menu card on homepage at (134, 360) on text=Elements
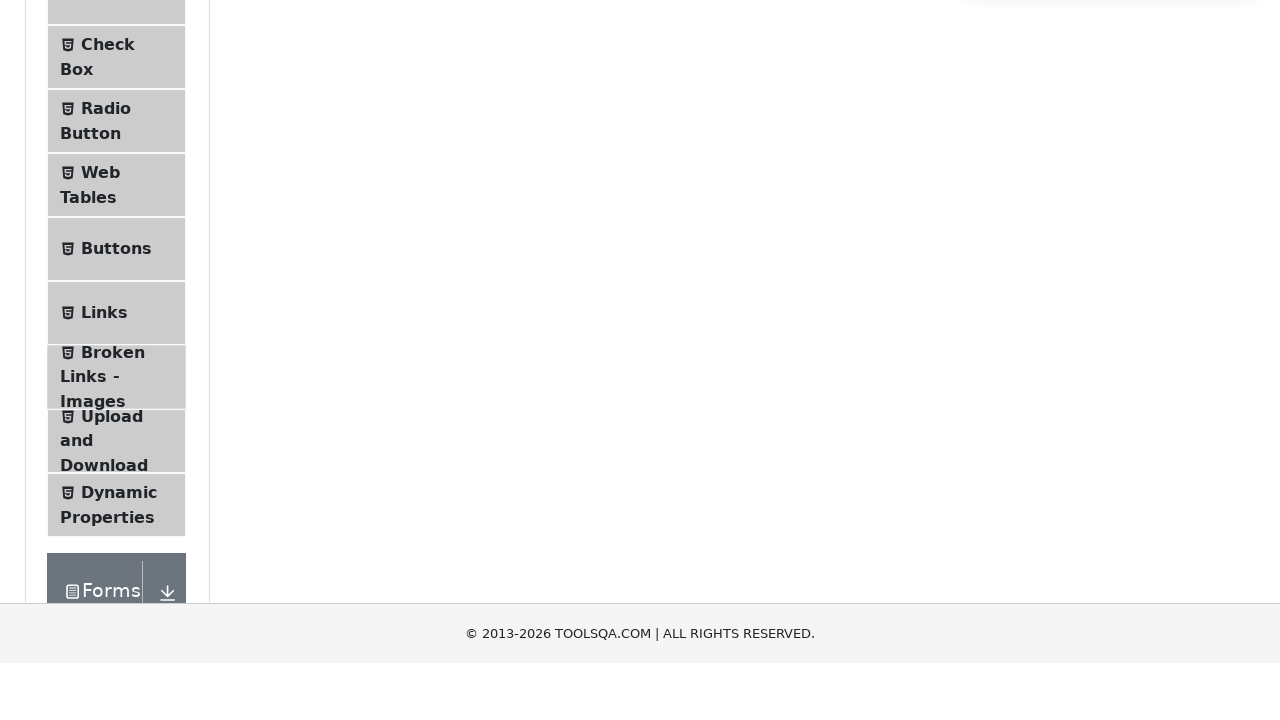

Clicked on 'Text Box' in the left menu at (119, 261) on text=Text Box
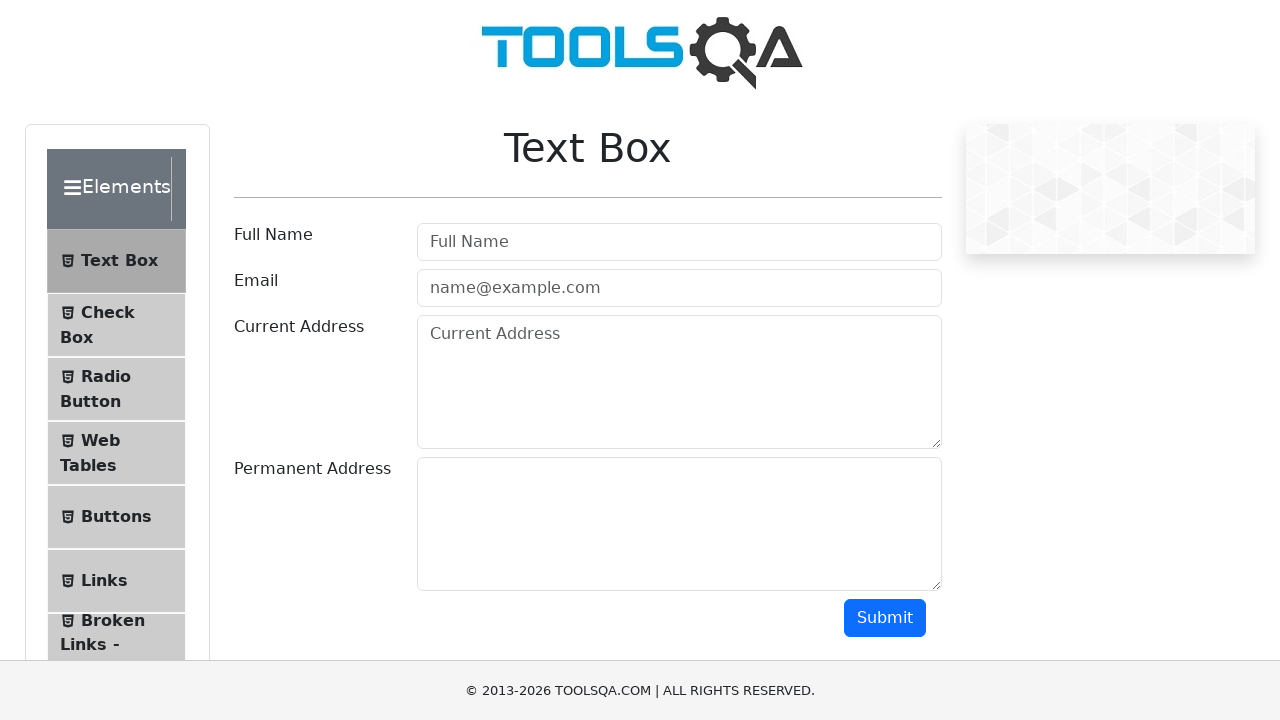

Text Box form loaded and #userName field is visible
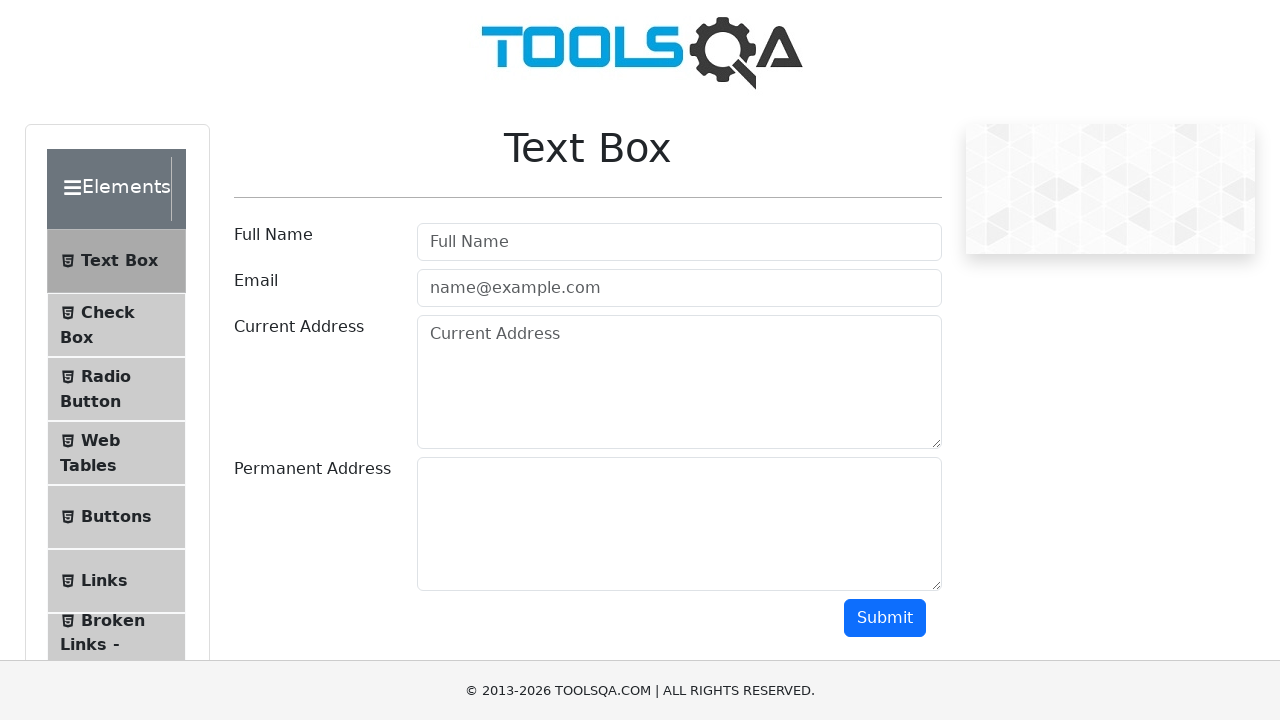

Filled #userName field with 'Nguyen Van A' on #userName
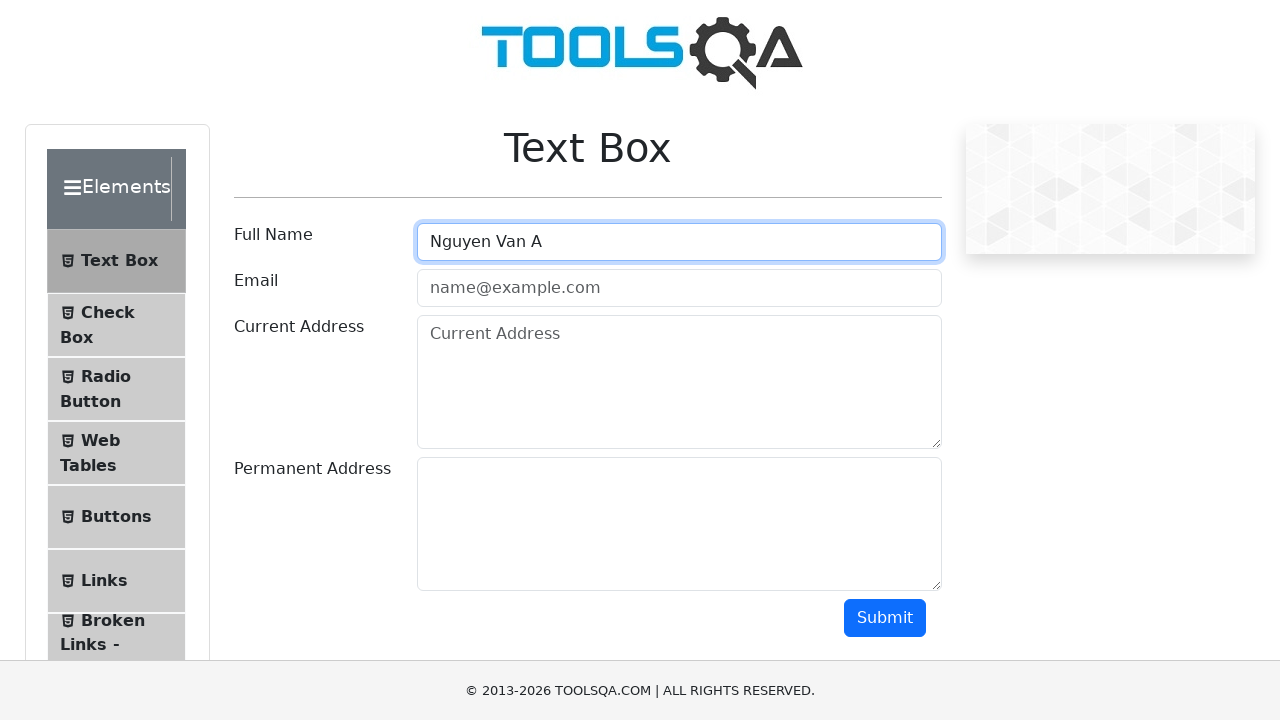

Filled #userEmail field with 'user@example.com' on #userEmail
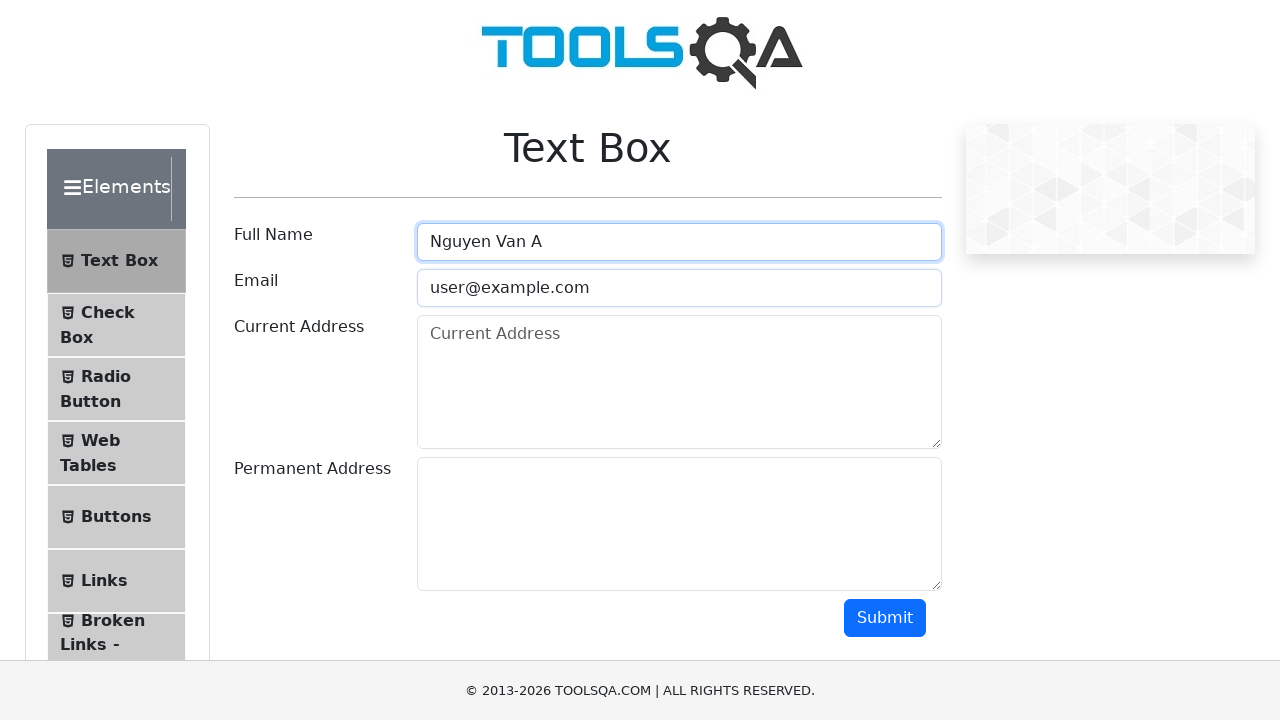

Filled #currentAddress field with '12 Nguyen Trai, HN' on #currentAddress
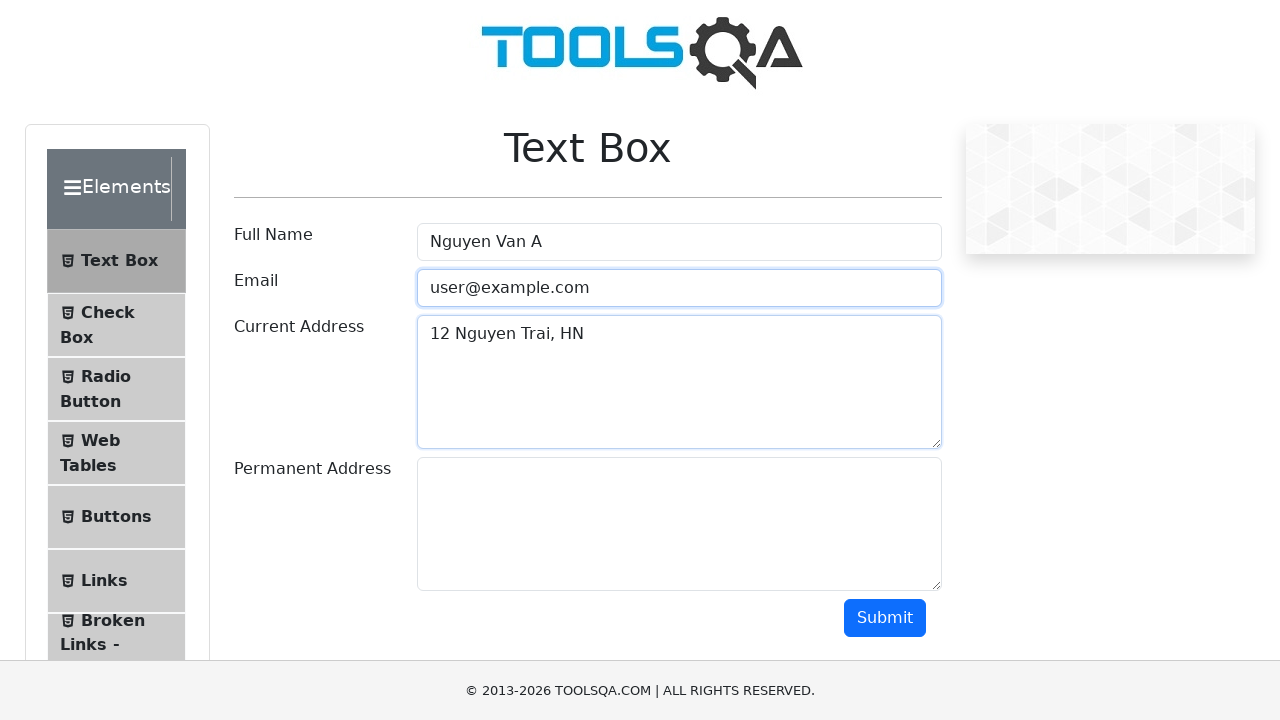

Filled #permanentAddress field with '34 Le Loi, HCM' on #permanentAddress
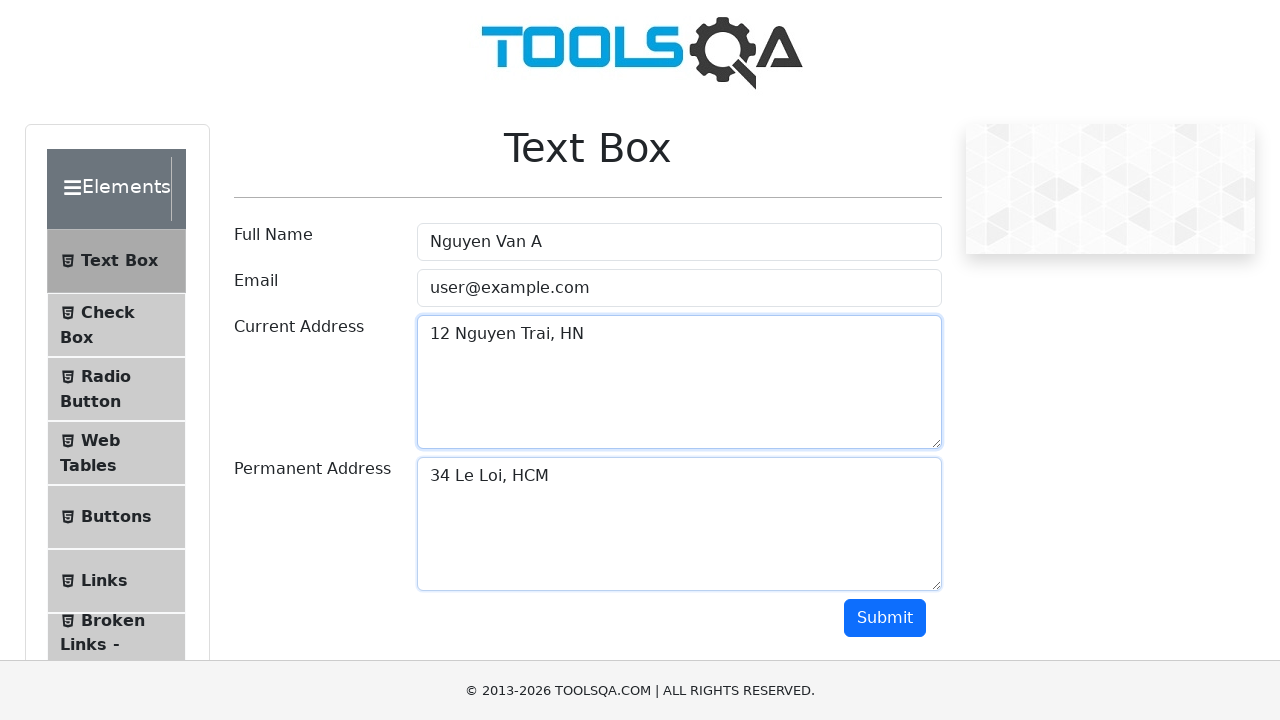

Clicked #submit button to submit the form at (885, 618) on #submit
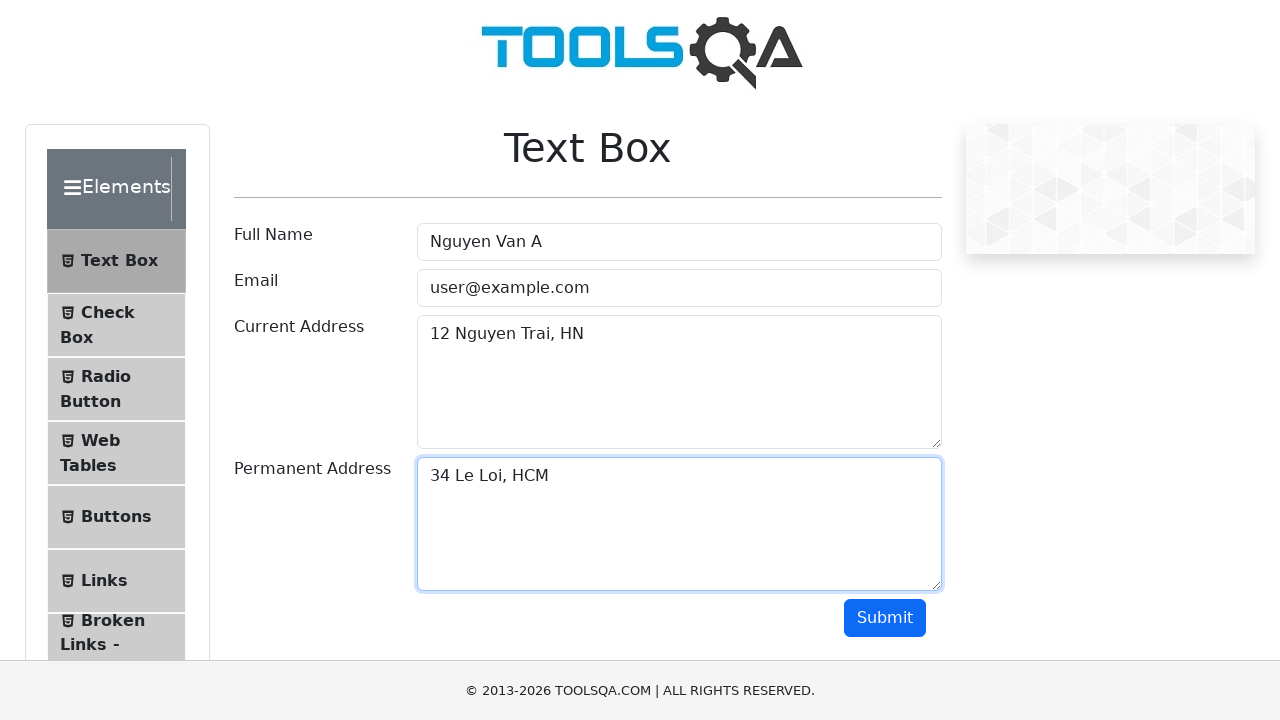

Output section loaded with #output selector visible
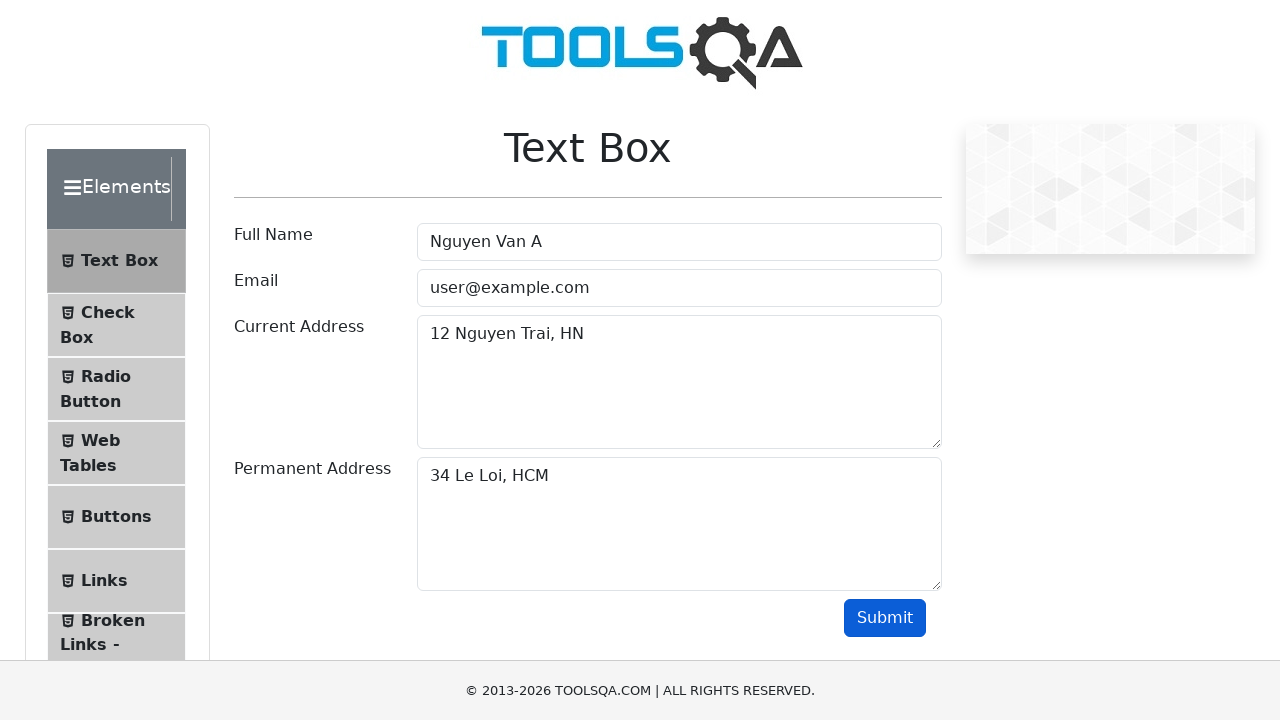

Verified #name output contains correct name 'Nguyen Van A'
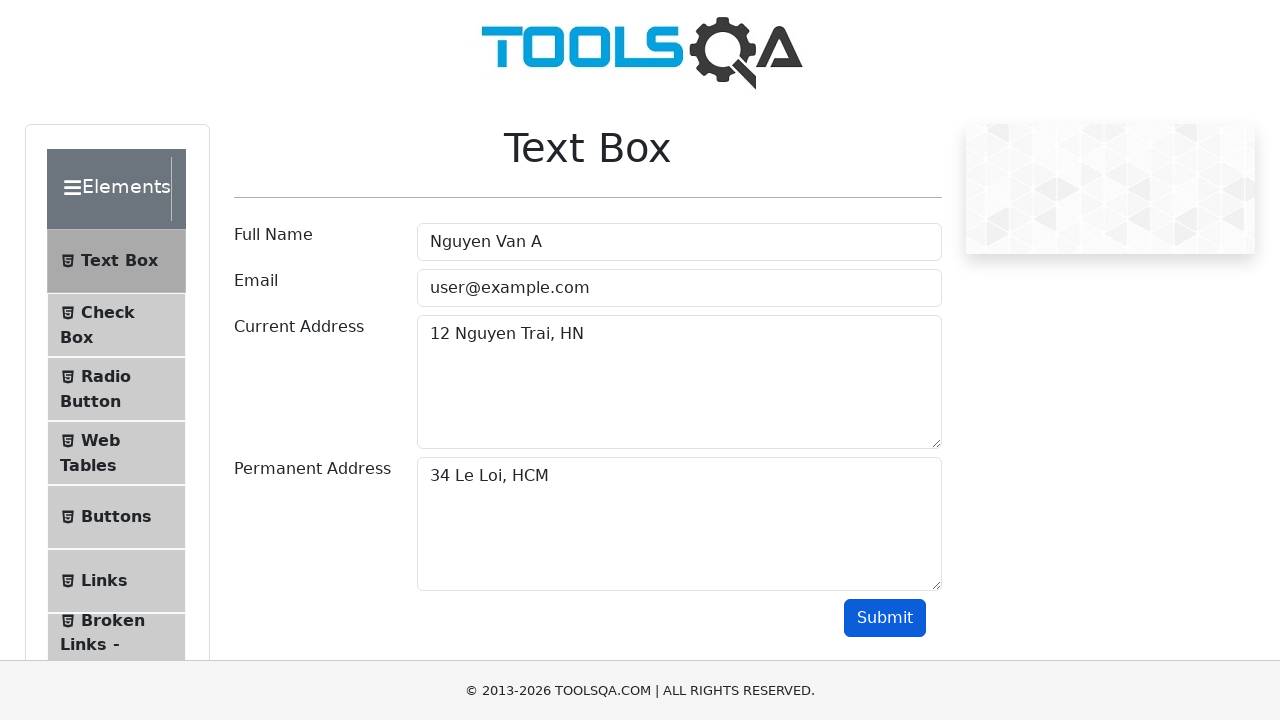

Verified #email output contains correct email 'user@example.com'
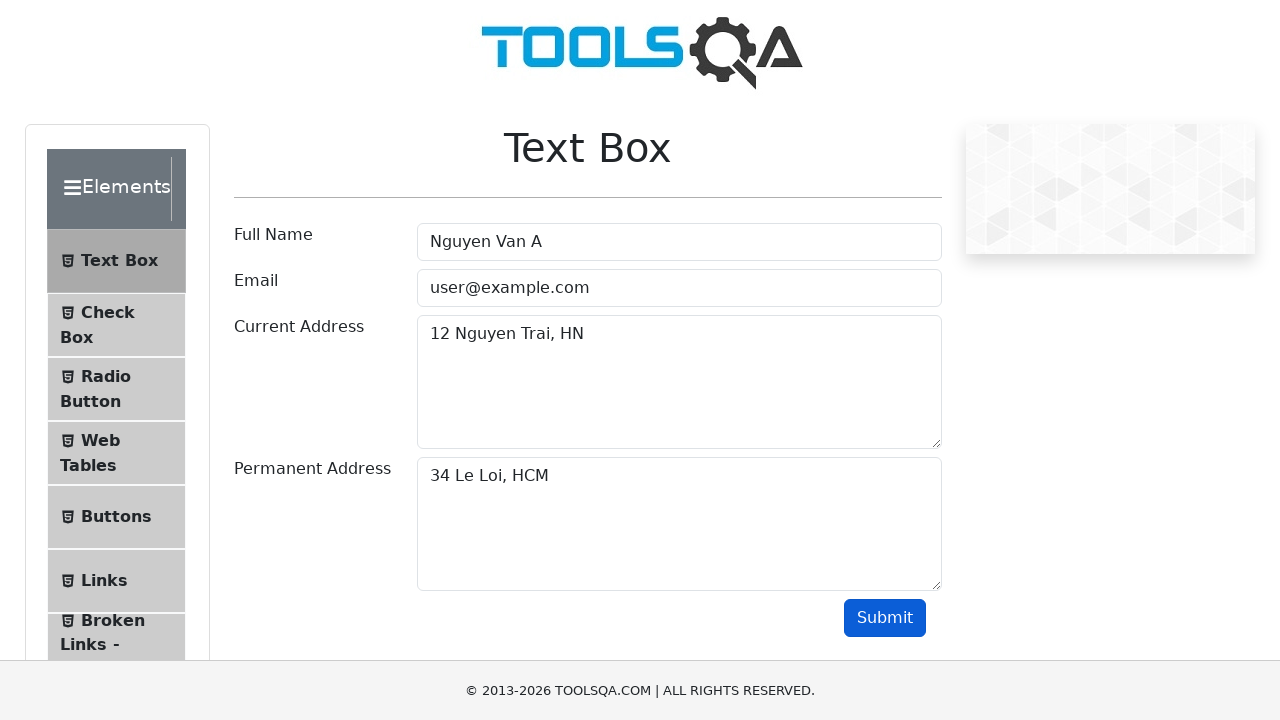

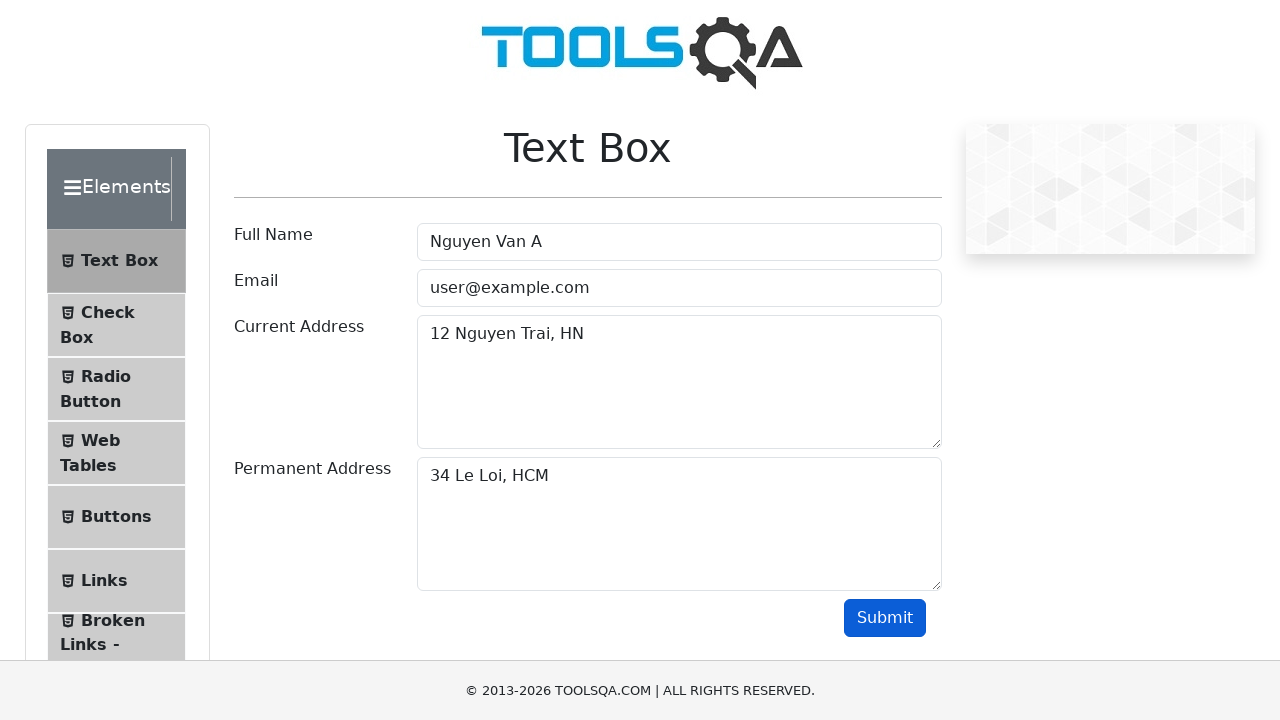